Tests a data types form by filling in personal information fields (first name, last name, address, email, phone, city, country, job position, company) and submitting the form, then verifying the form validation results.

Starting URL: https://bonigarcia.dev/selenium-webdriver-java/data-types.html

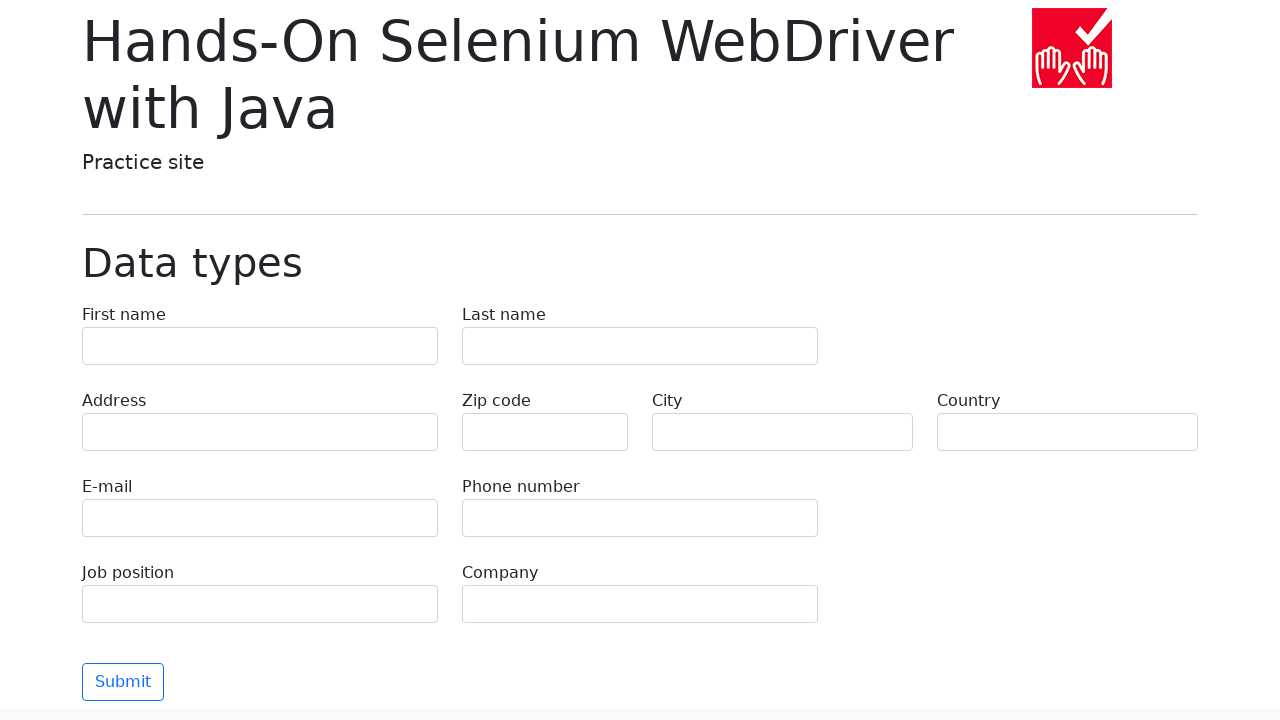

Navigated to data types form page
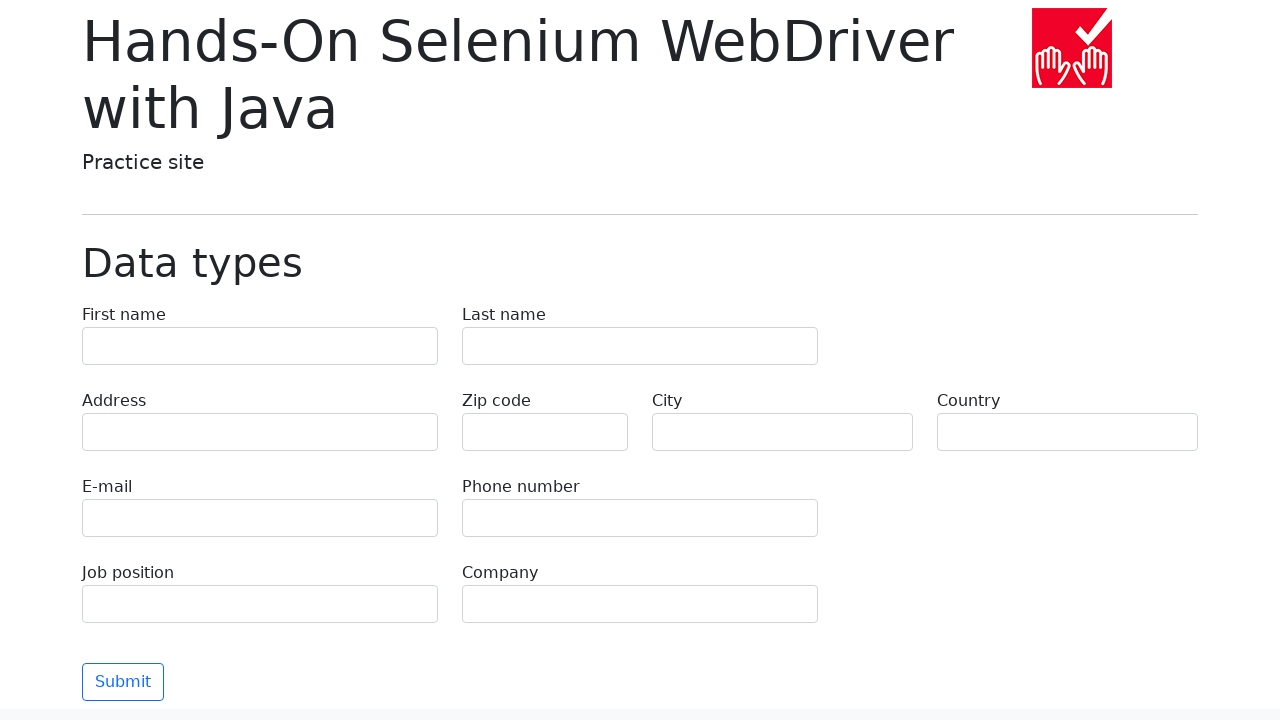

Filled first name field with 'Иван' on [name='first-name']
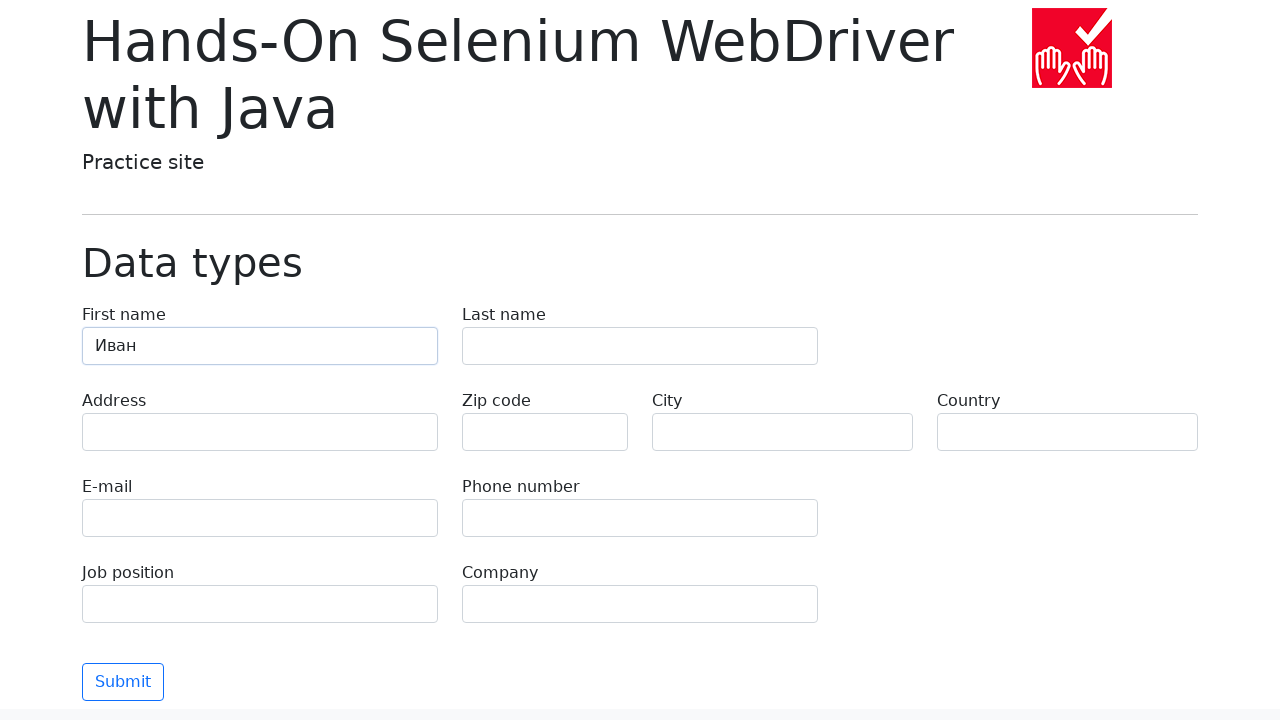

Filled last name field with 'Петров' on [name='last-name']
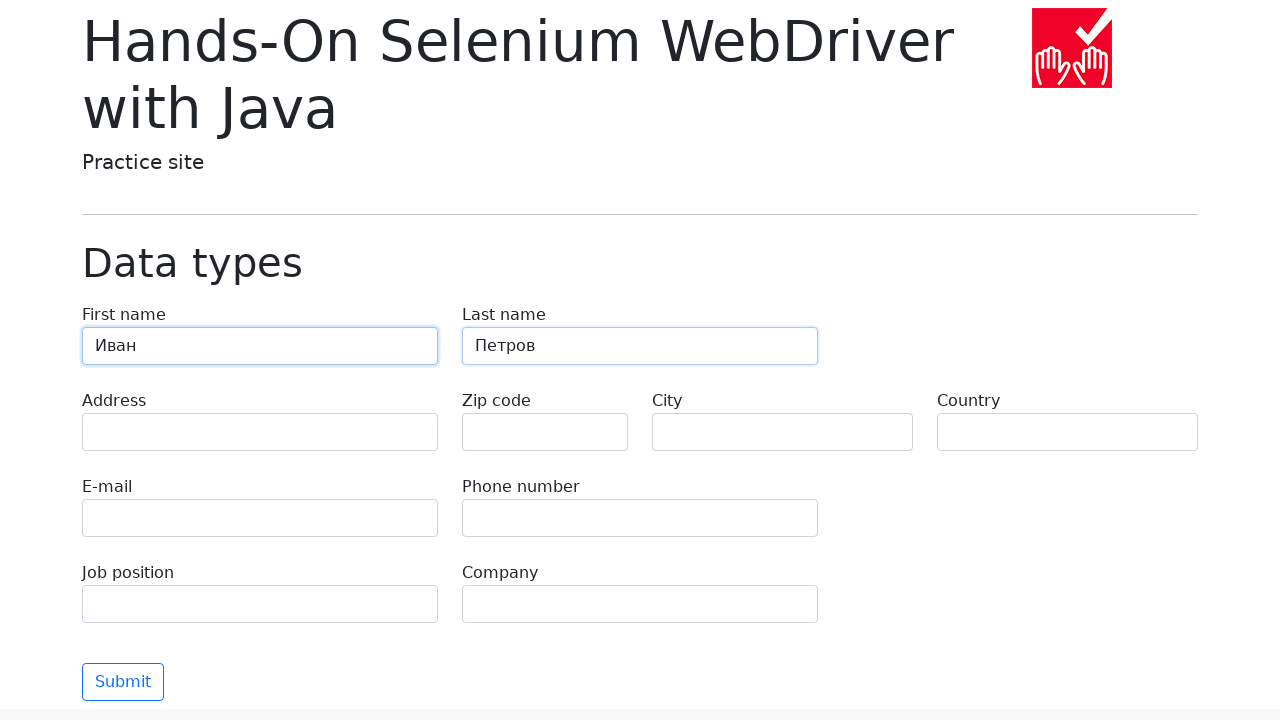

Filled address field with 'Ленина, 55-3' on [name='address']
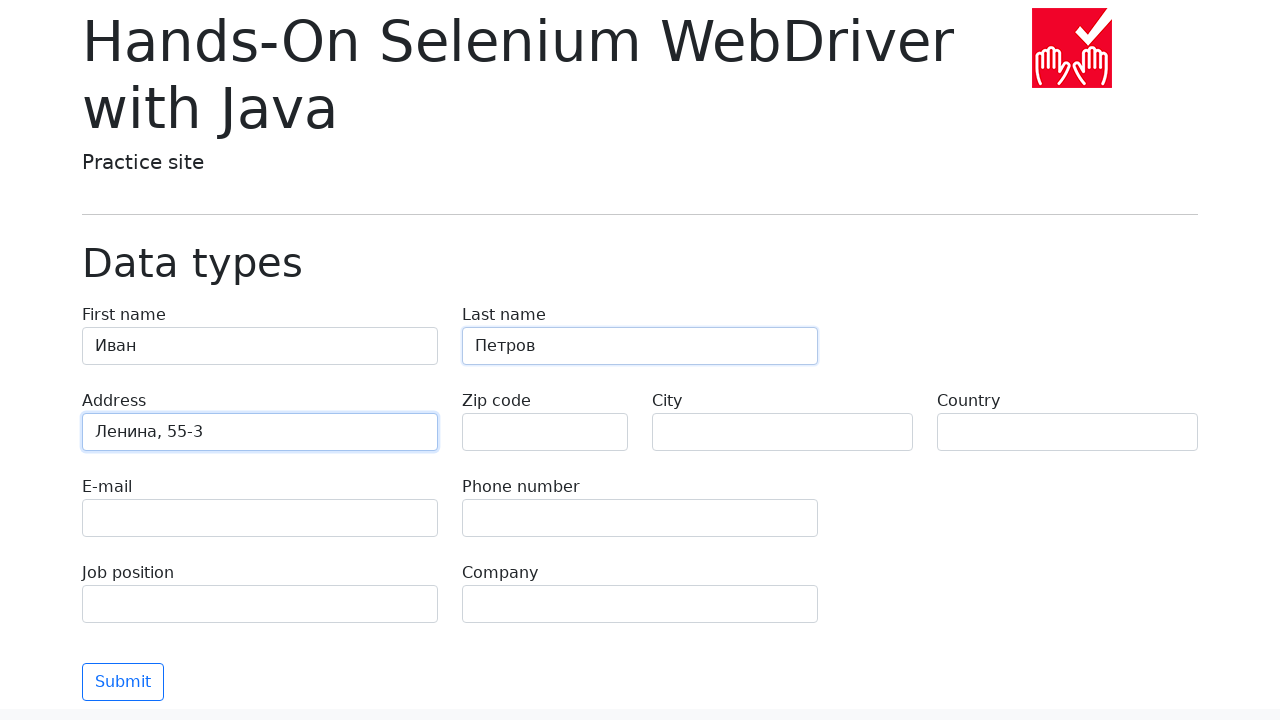

Filled email field with 'test@skypro.com' on [name='e-mail']
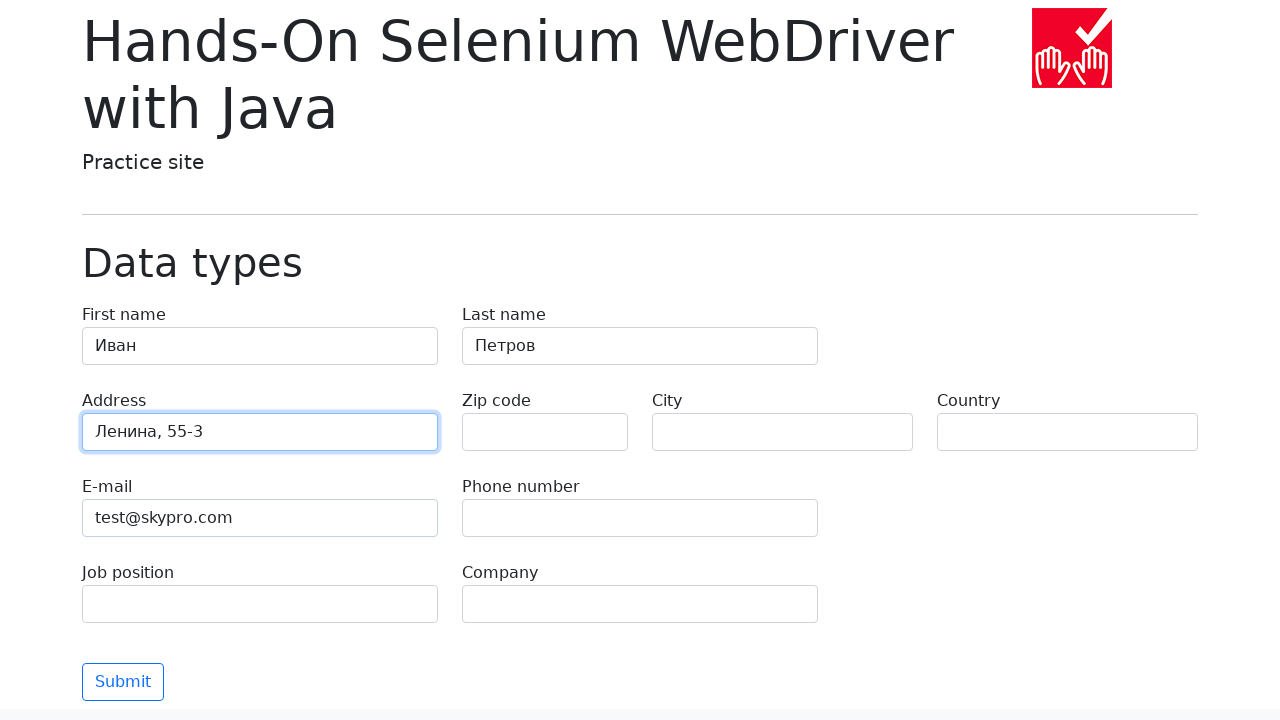

Filled phone field with '+7985899998787' on [name='phone']
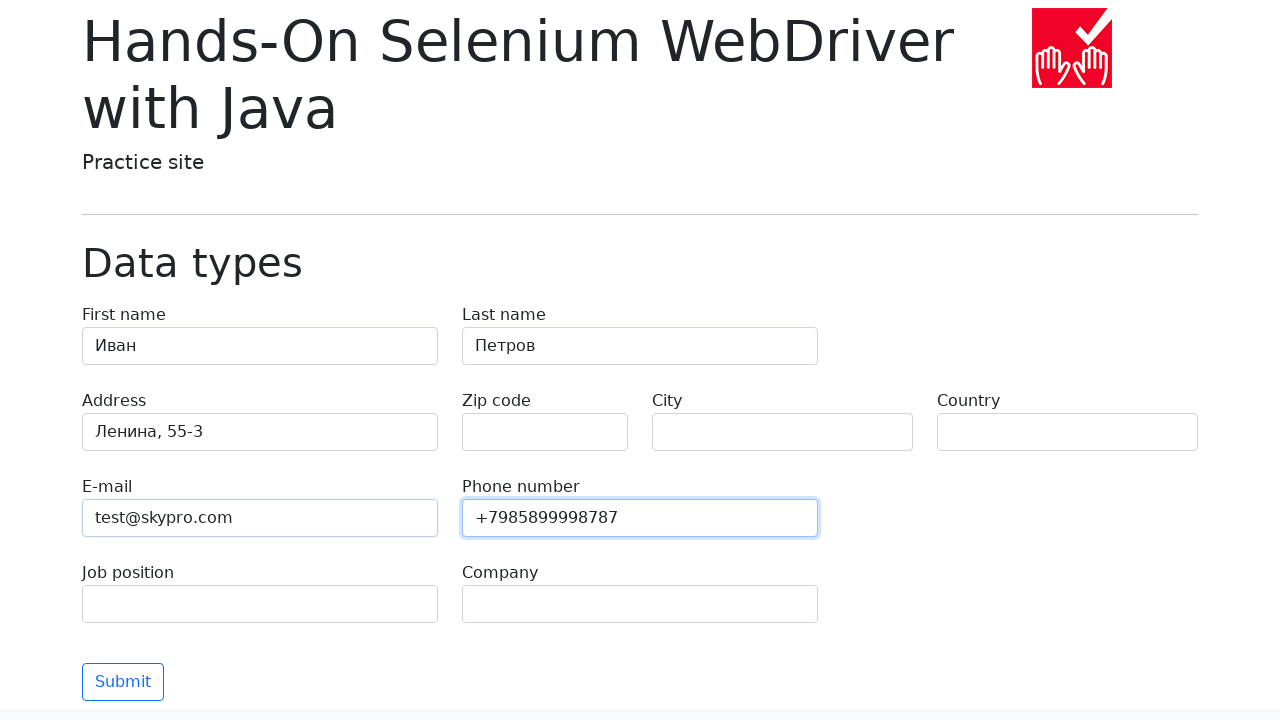

Filled city field with 'Москва' on [name='city']
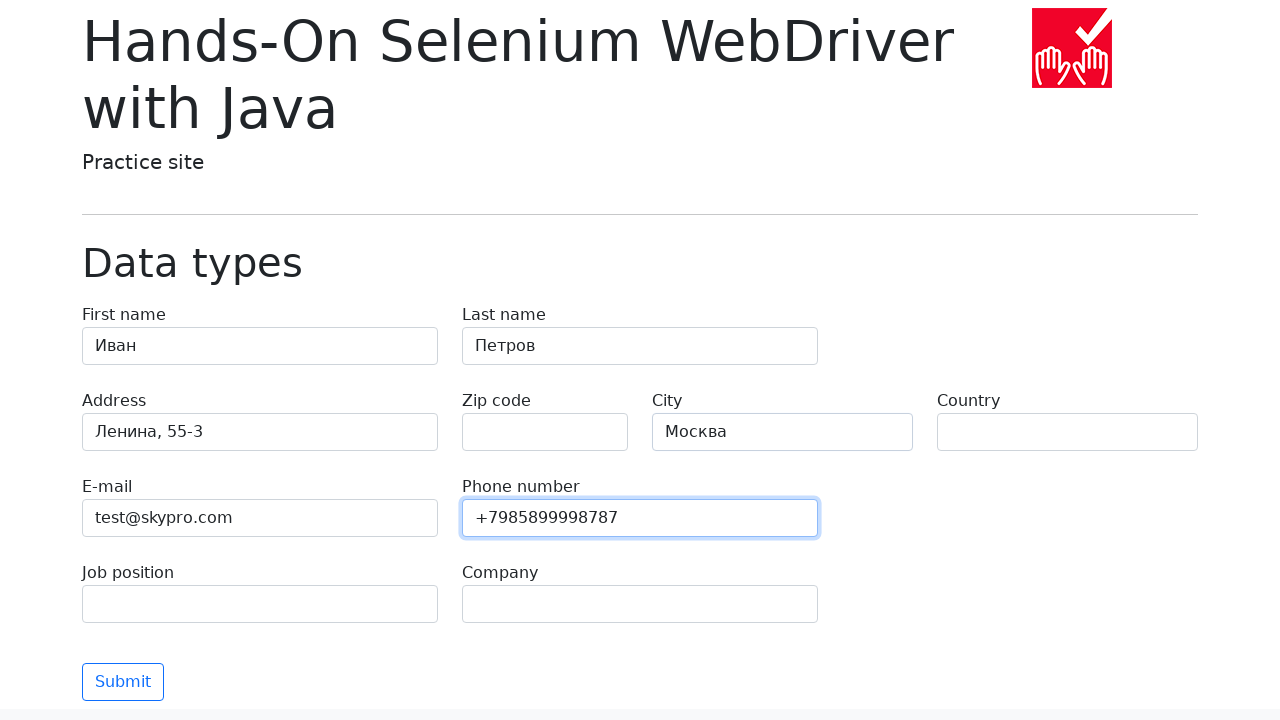

Filled country field with 'Россия' on [name='country']
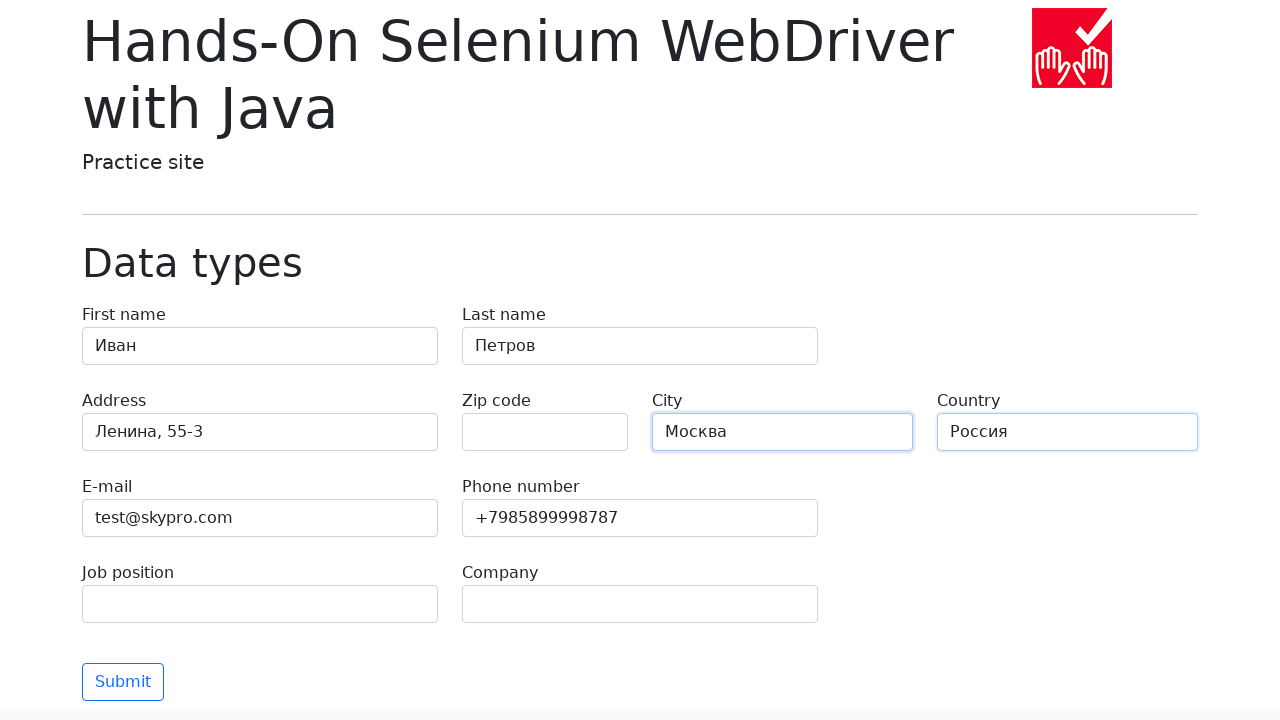

Filled job position field with 'QA' on [name='job-position']
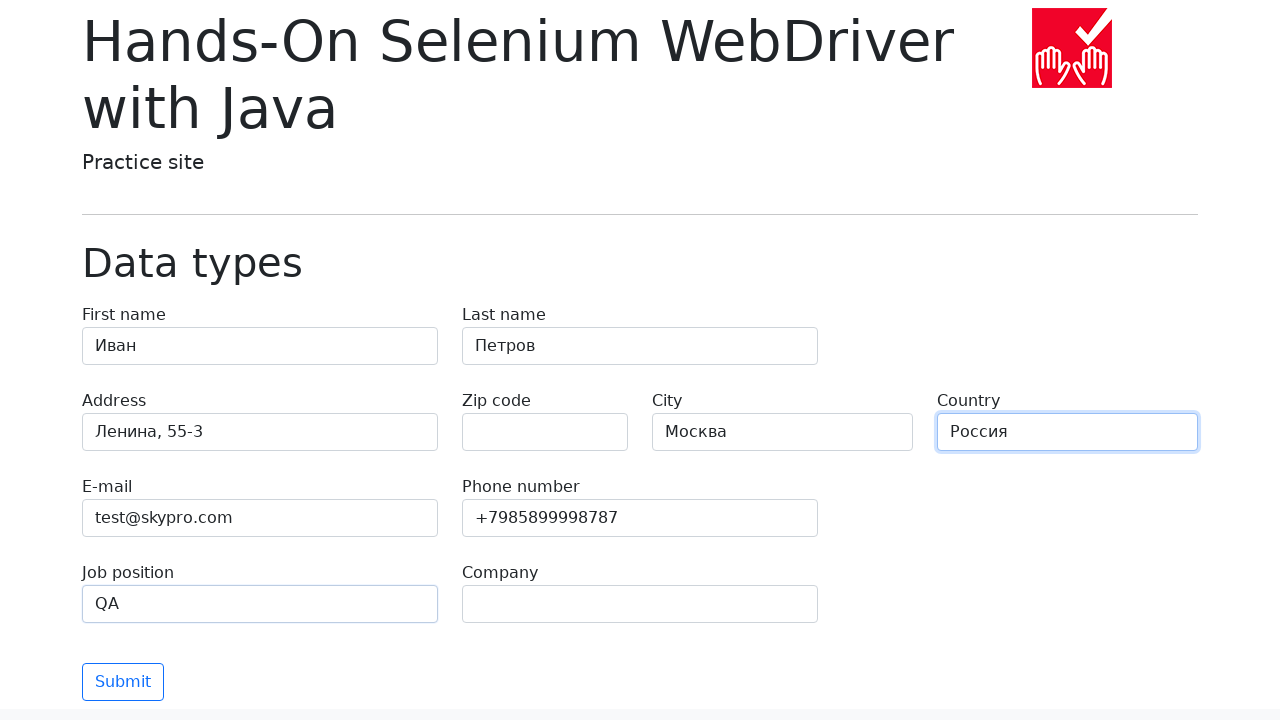

Filled company field with 'SkyPro' on [name='company']
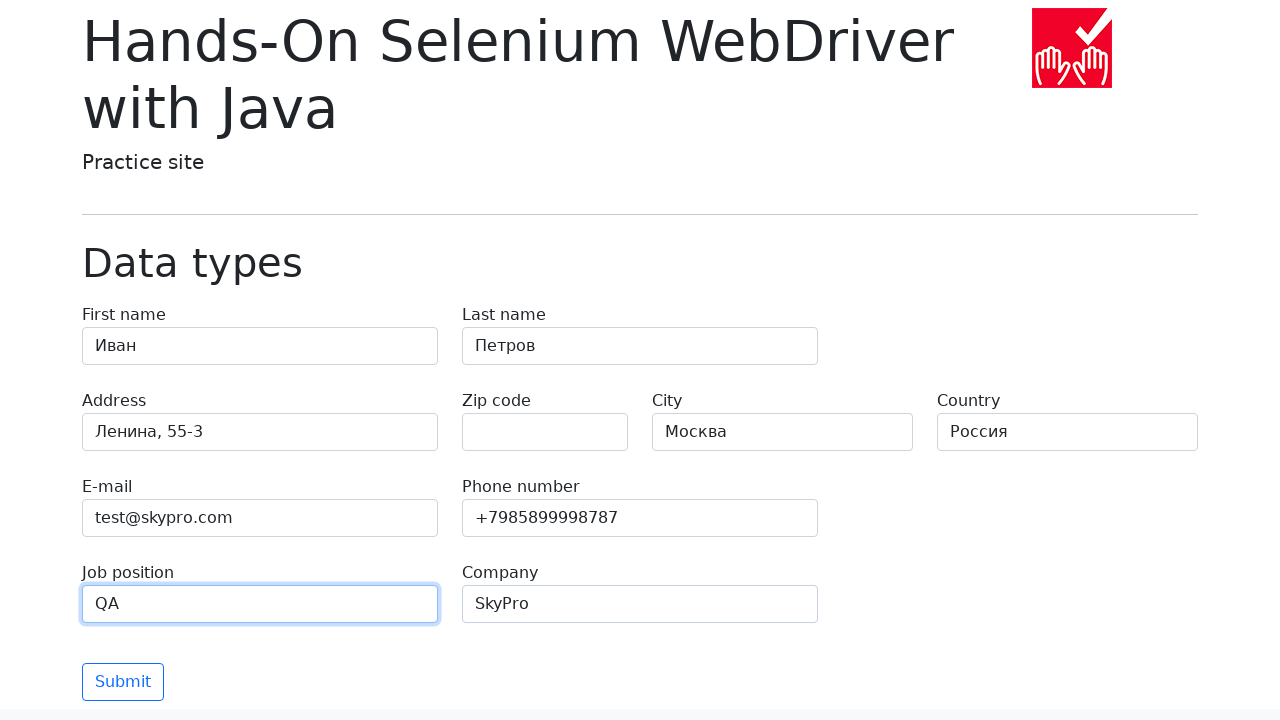

Clicked submit button to submit form at (123, 682) on [type='submit']
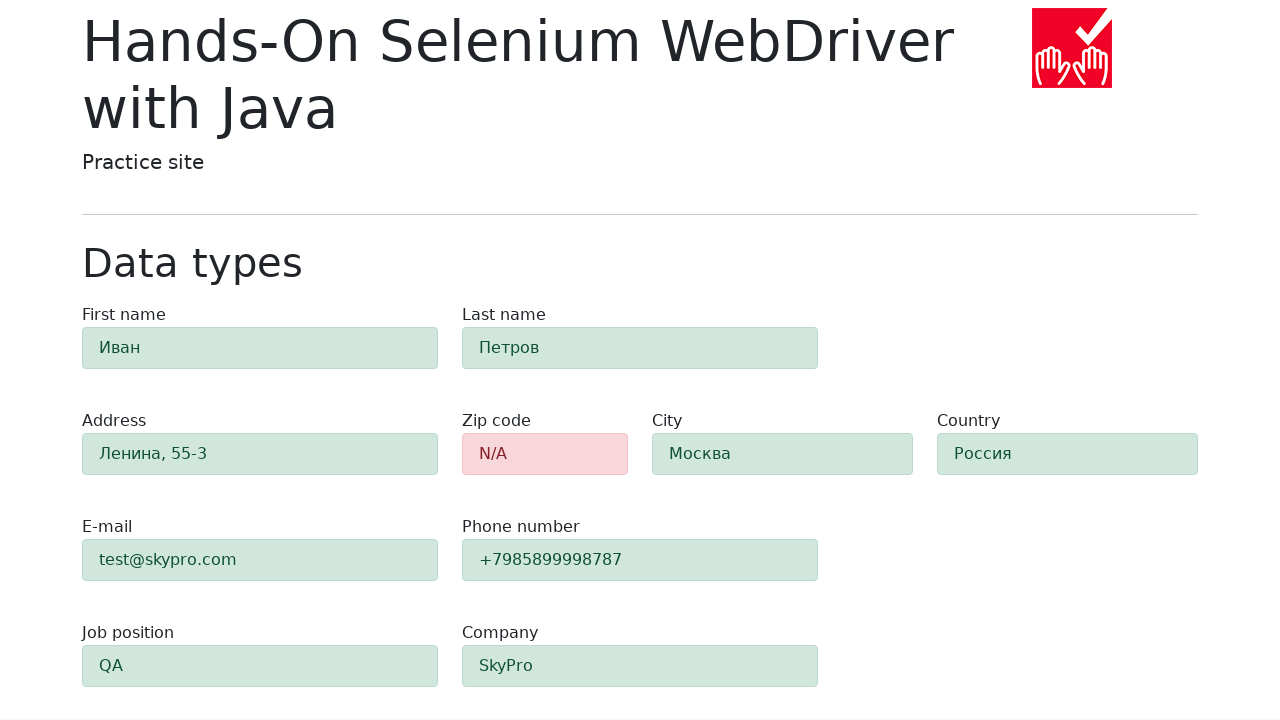

Form validation results loaded and displayed
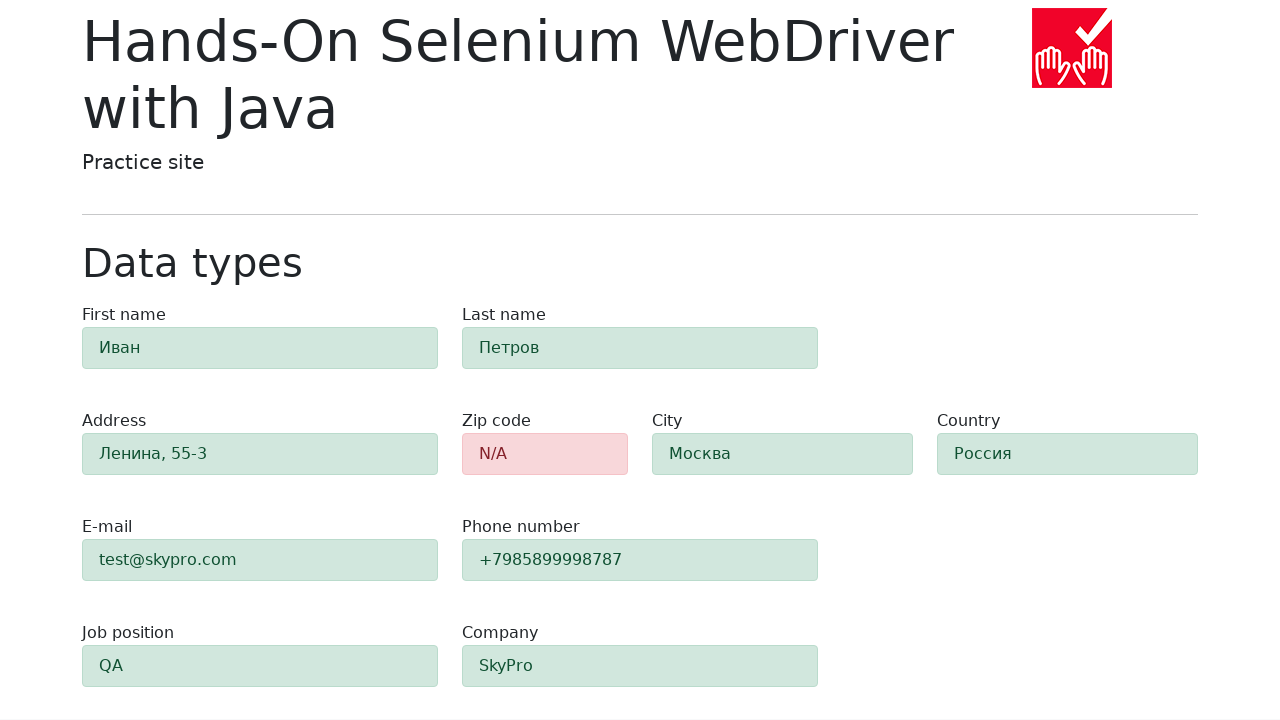

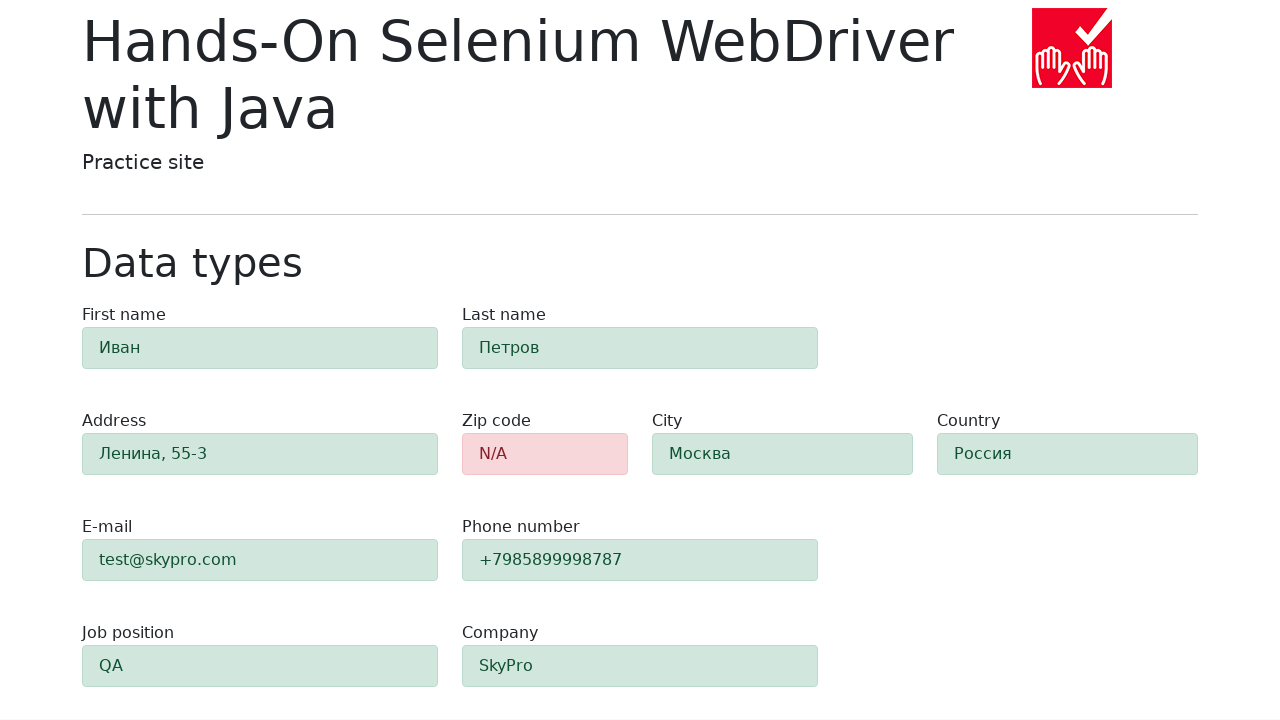